Tests dropdown selection using the SelectElement helper to select "Option 1" by visible text

Starting URL: https://the-internet.herokuapp.com/dropdown

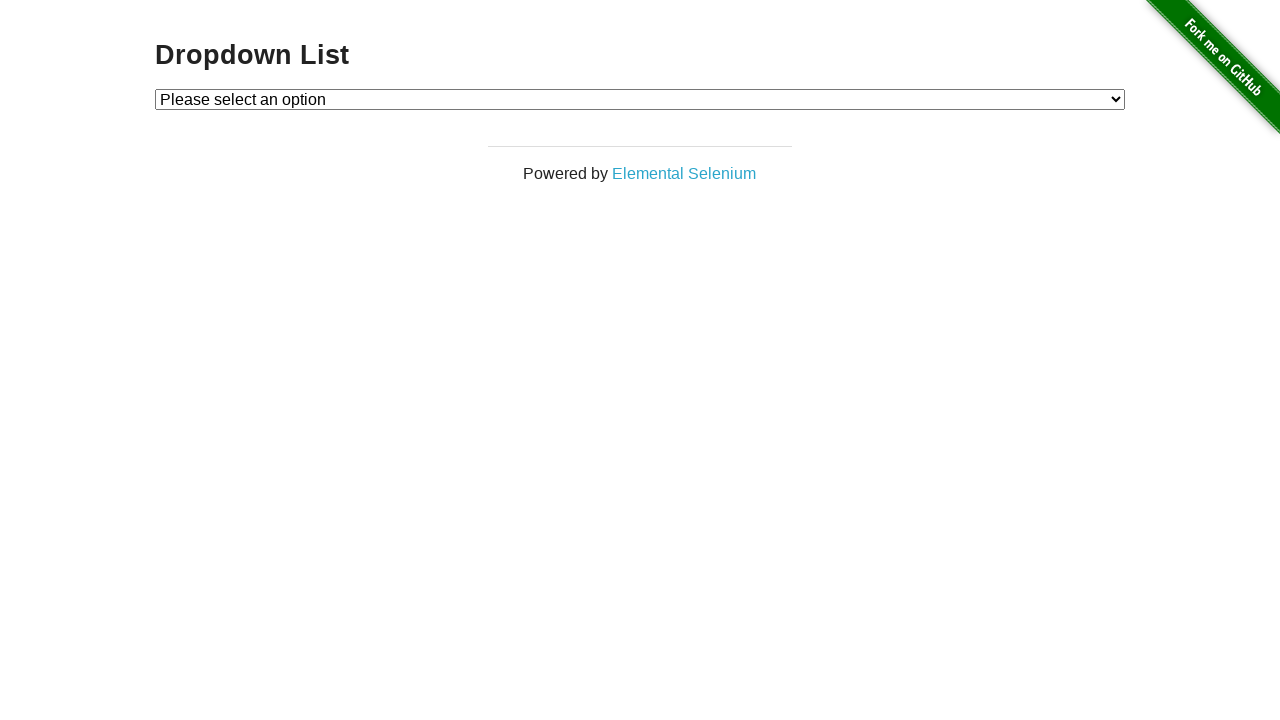

Selected 'Option 1' from dropdown using SelectElement helper on #dropdown
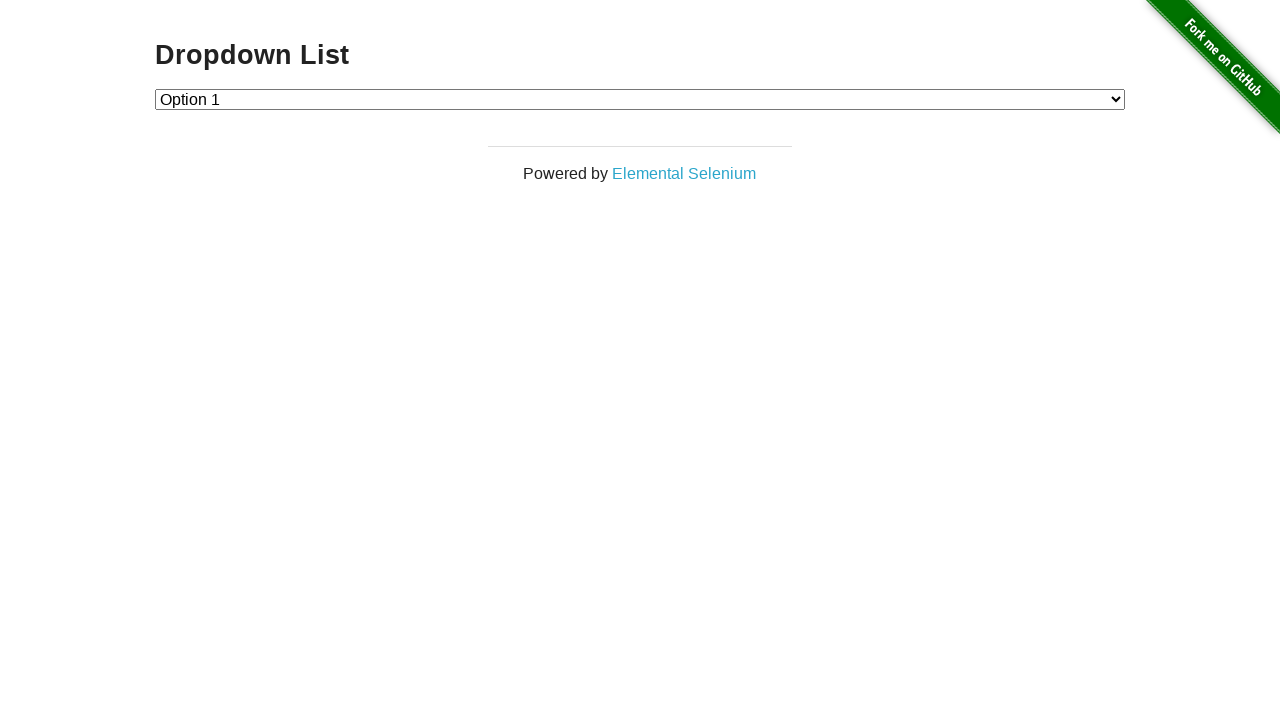

Retrieved selected option text from dropdown
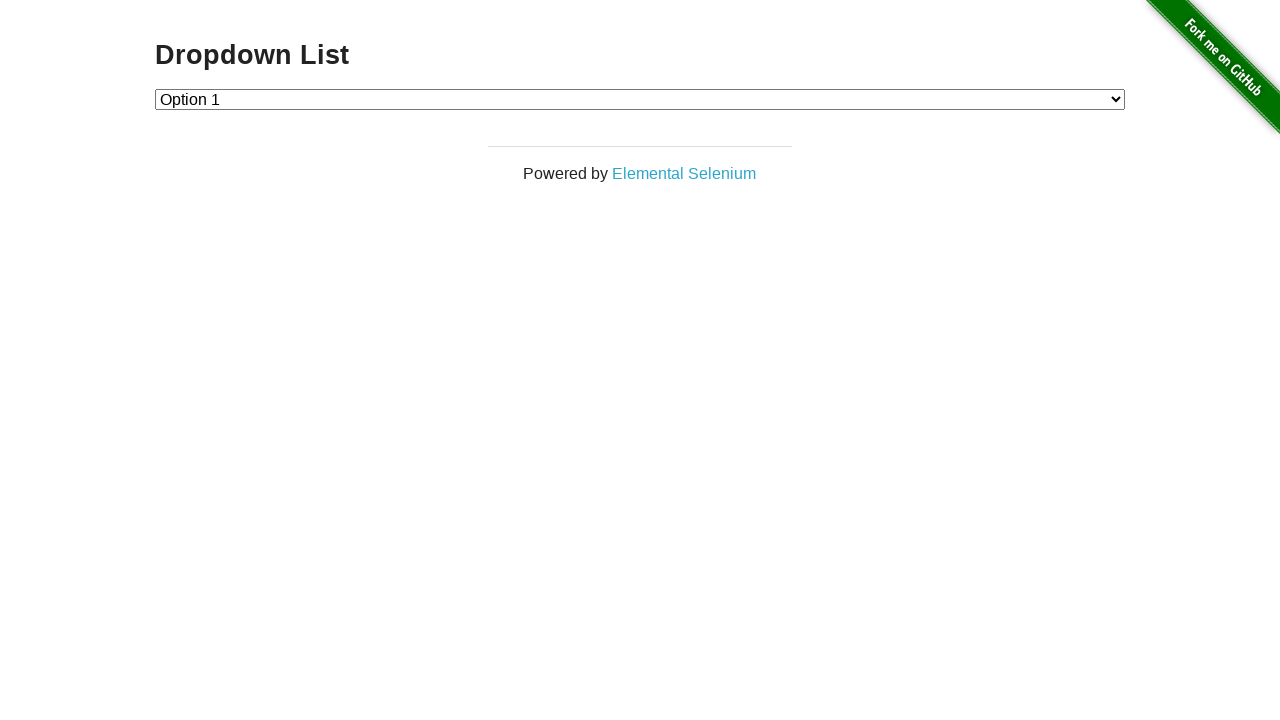

Verified that selected text is 'Option 1'
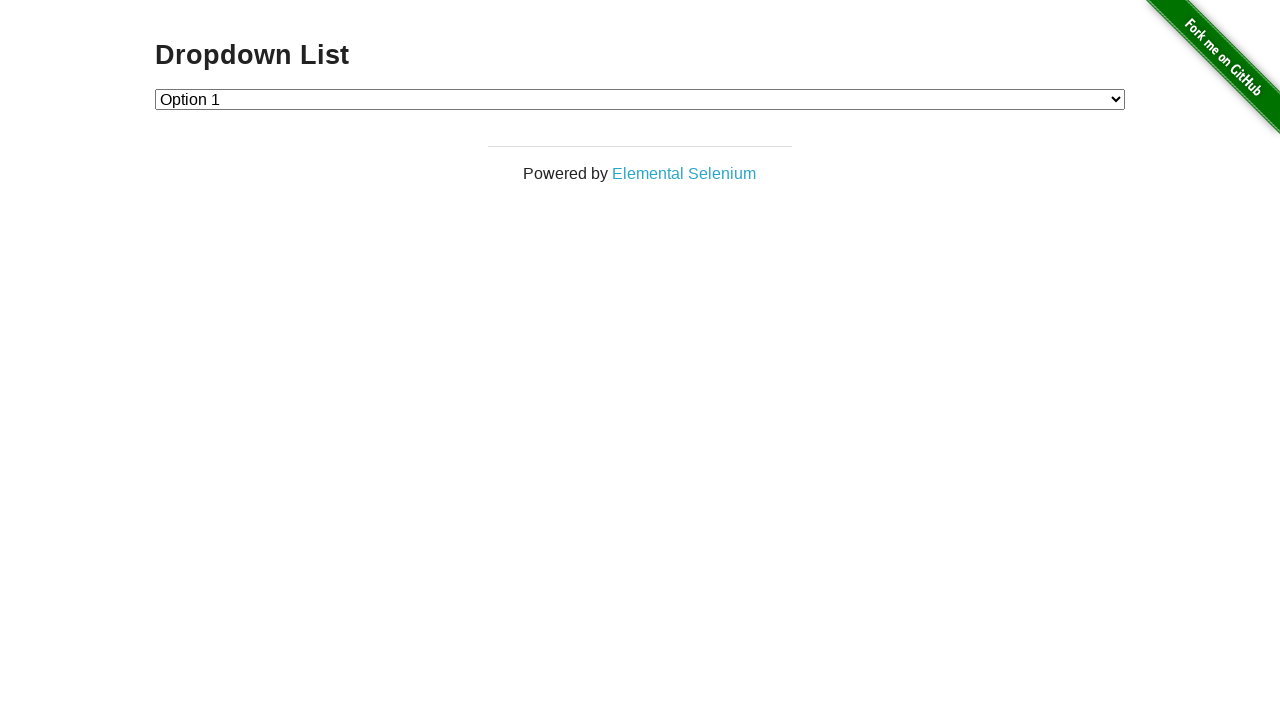

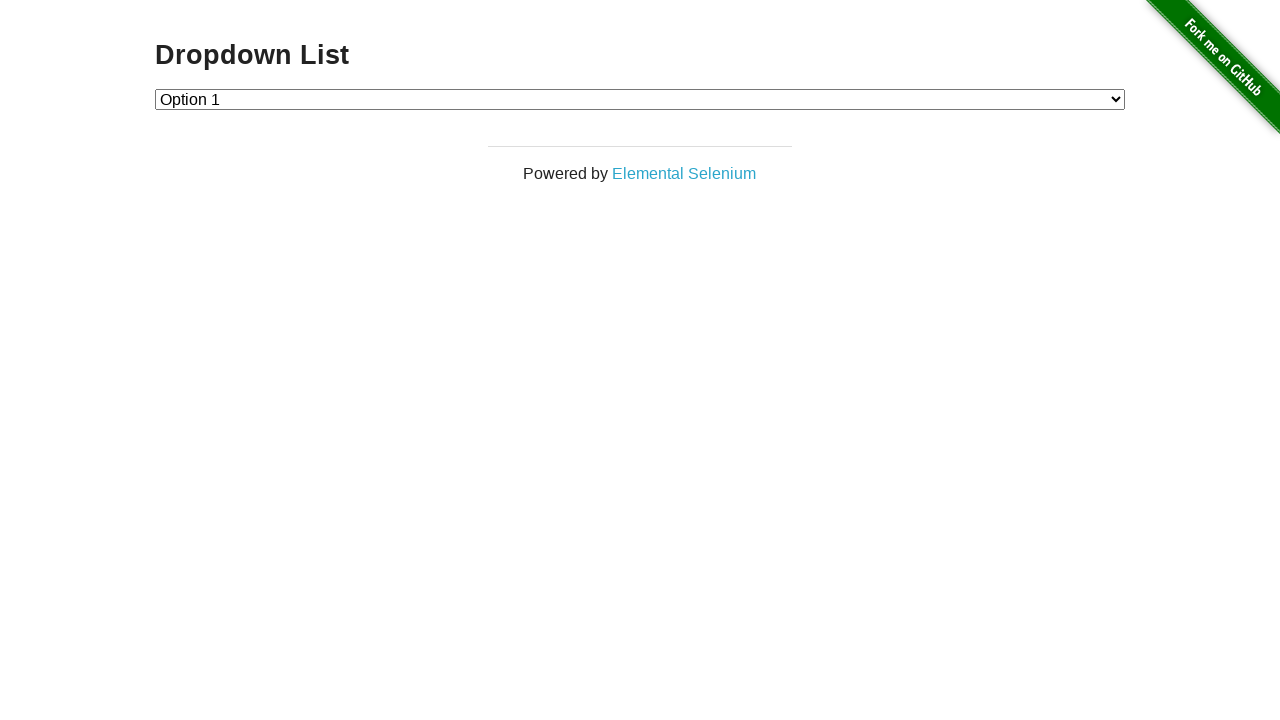